Tests dynamic content loading by clicking a start button and waiting for the dynamically loaded "Hello World!" message to appear.

Starting URL: https://the-internet.herokuapp.com/dynamic_loading/2

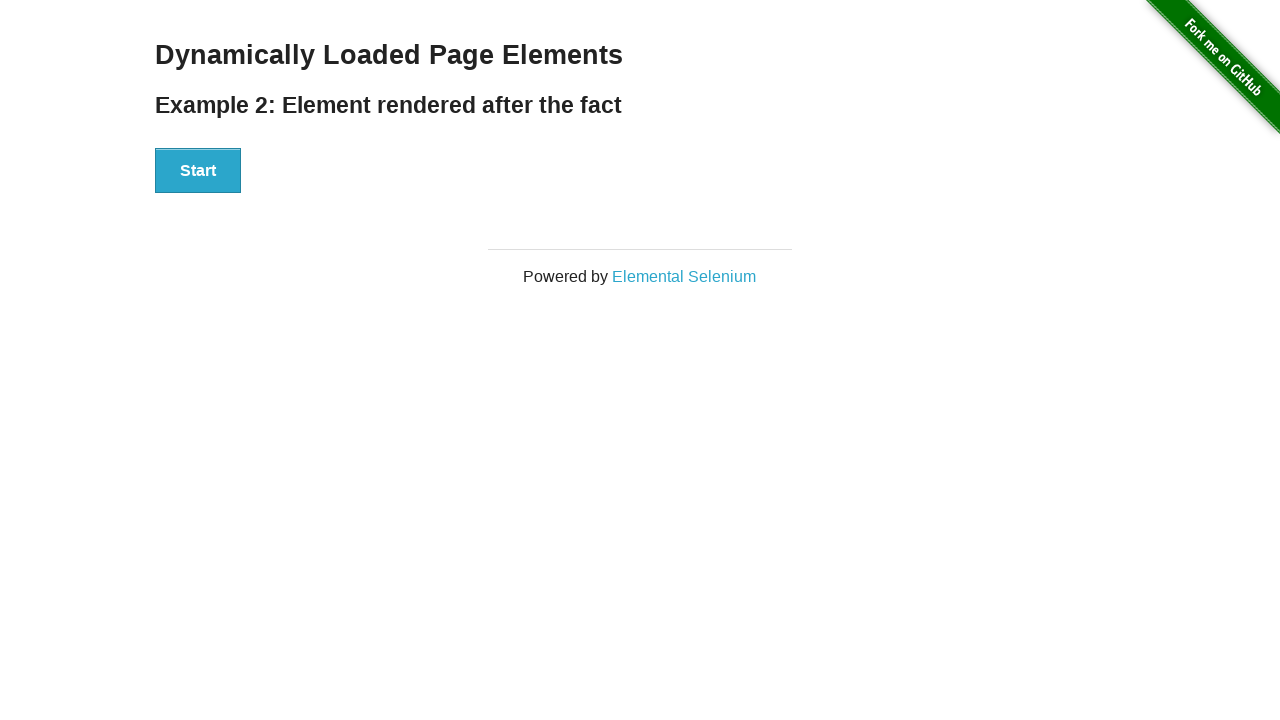

Clicked the start button to trigger dynamic content loading at (198, 171) on xpath=//*[@id='start']/button
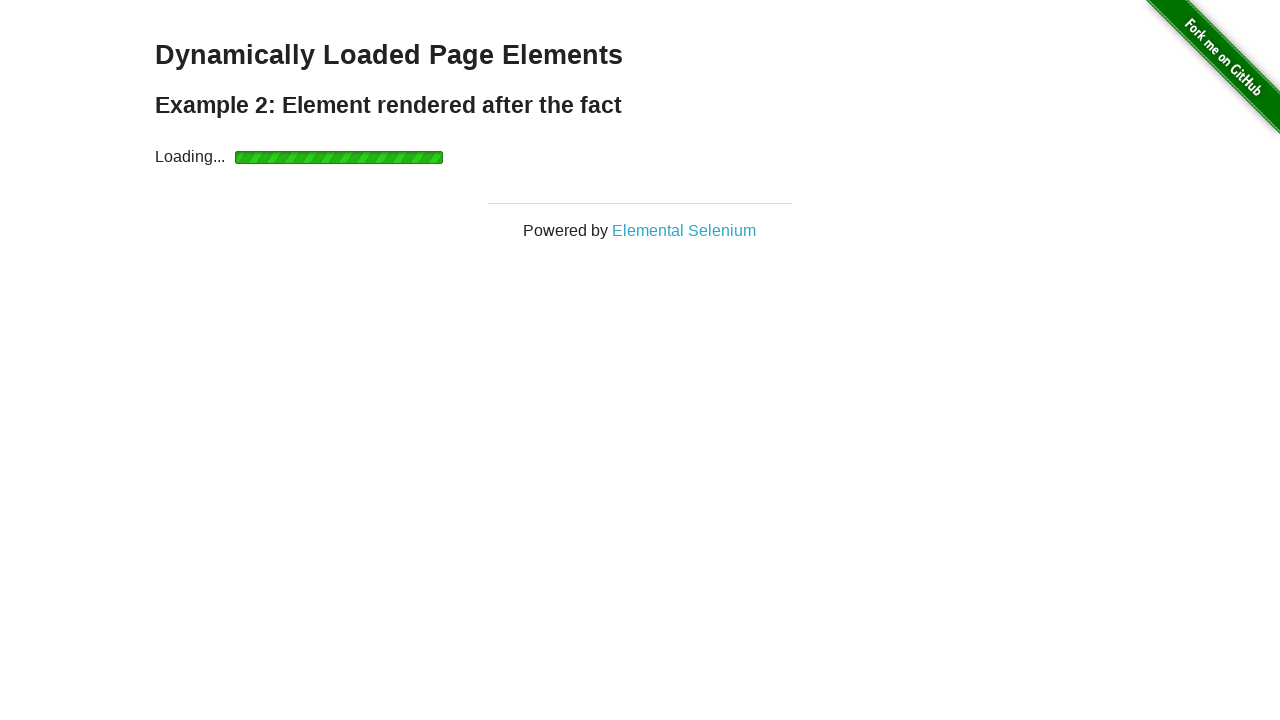

Waited for dynamically loaded finish message to appear
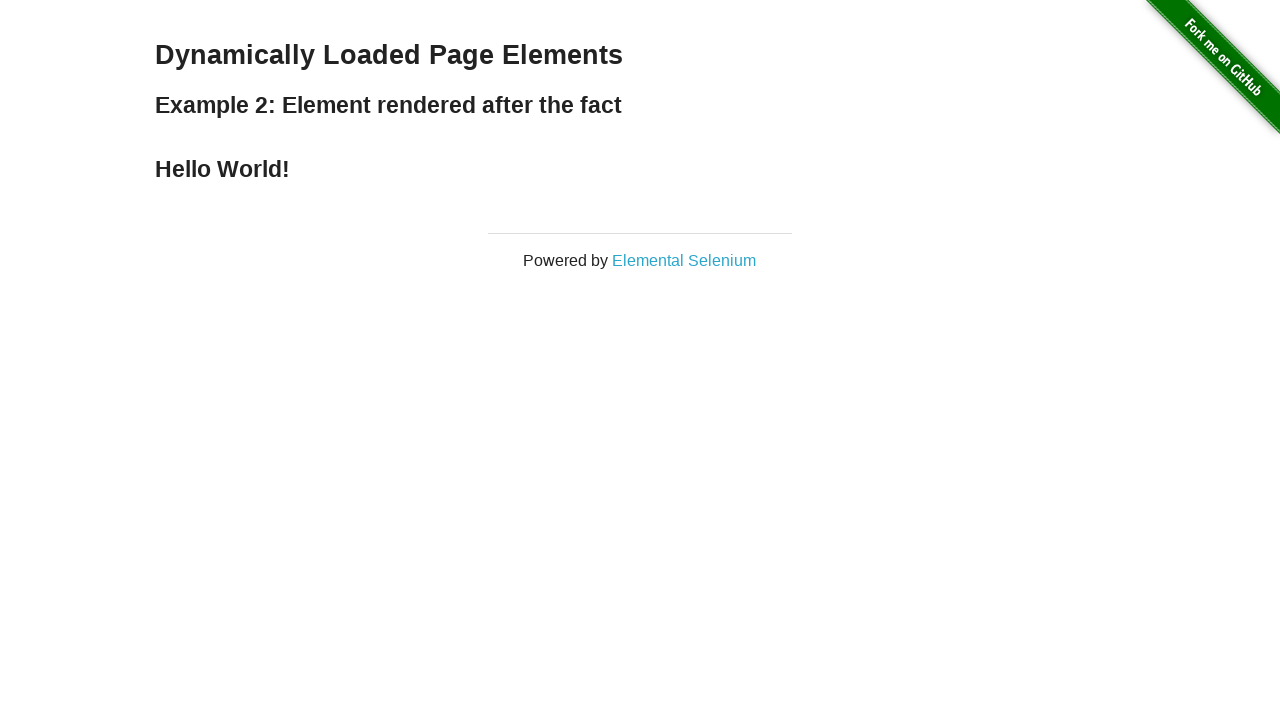

Retrieved the text content from the finish message
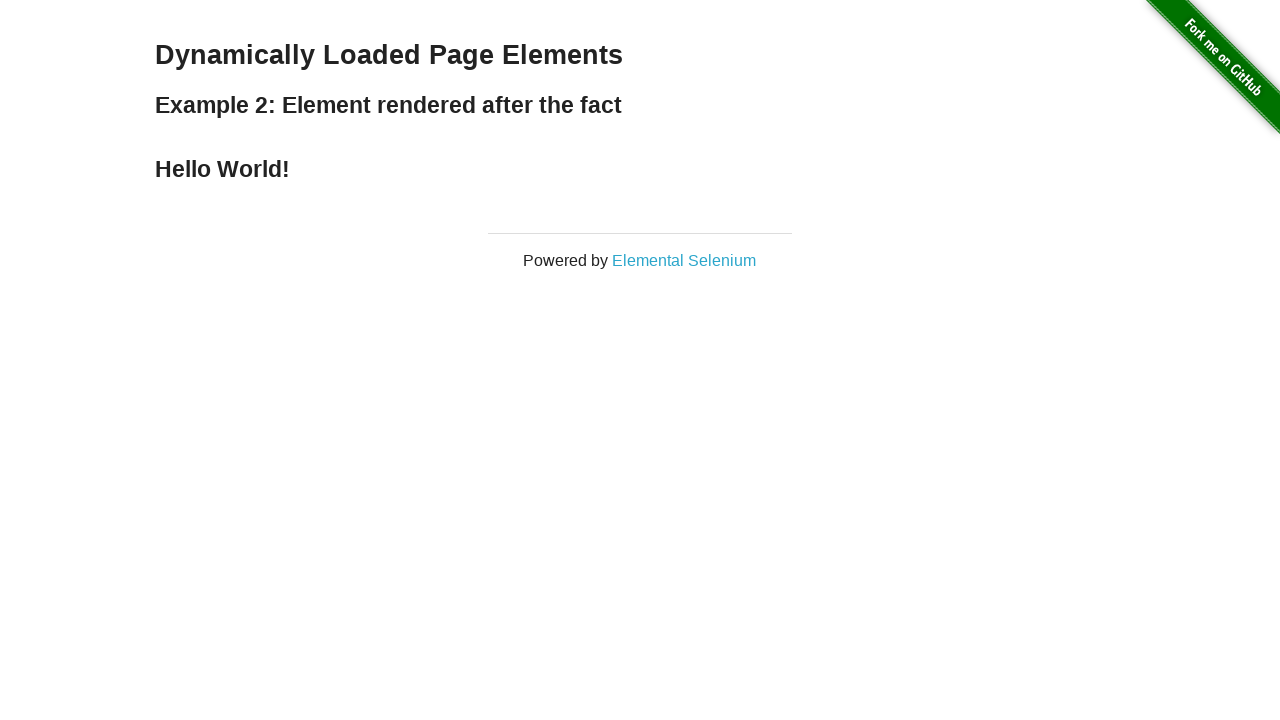

Asserted that message text equals 'Hello World!'
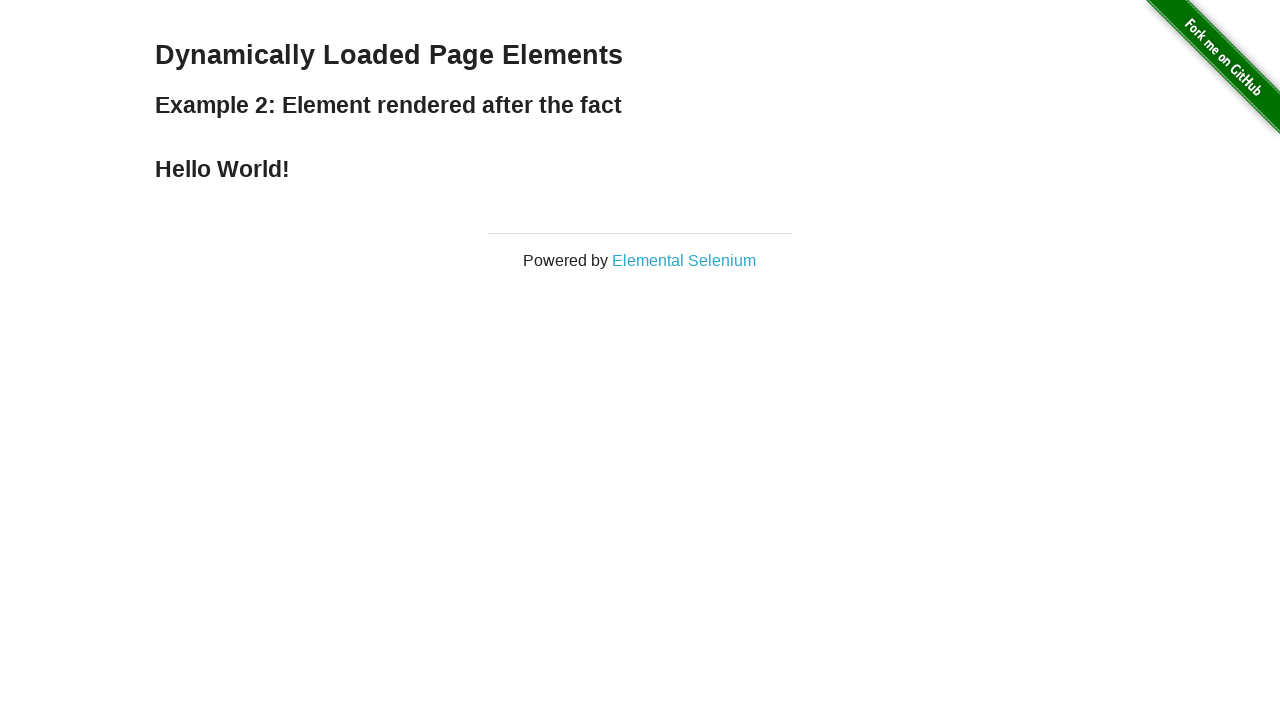

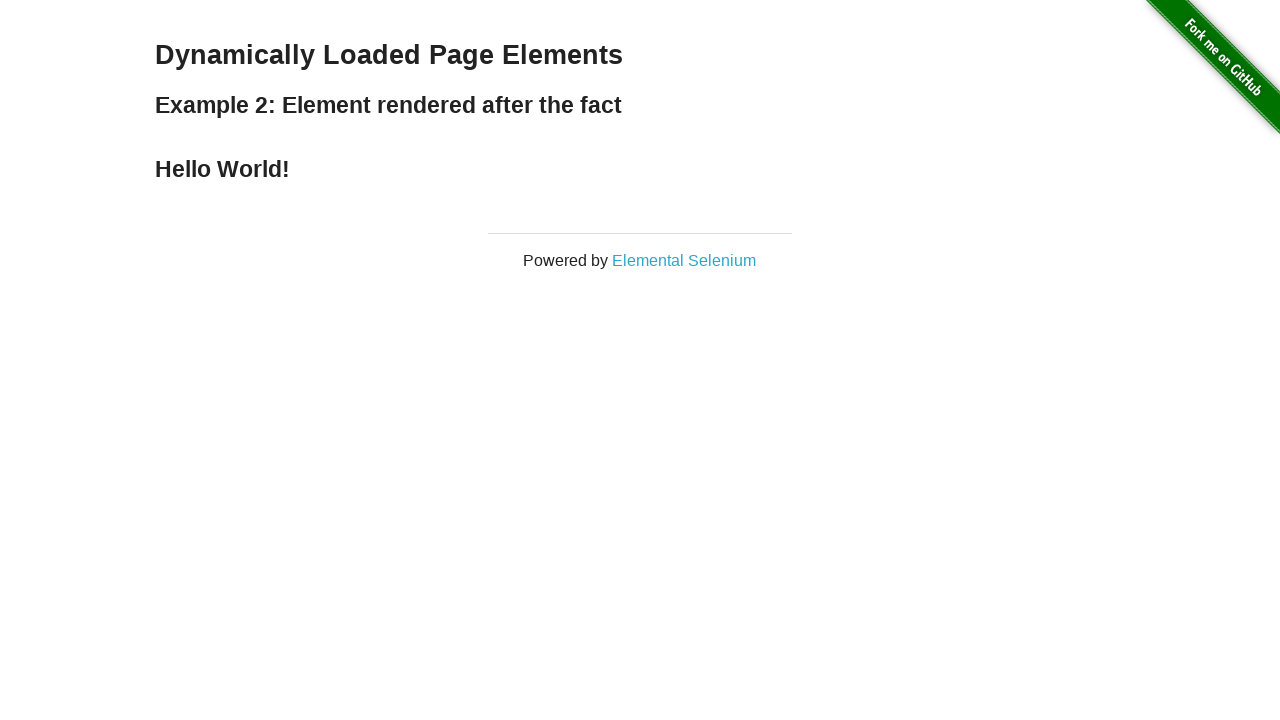